Tests the registration page by clicking and filling the first name field, then navigating back

Starting URL: https://demo.automationtesting.in/Register.html

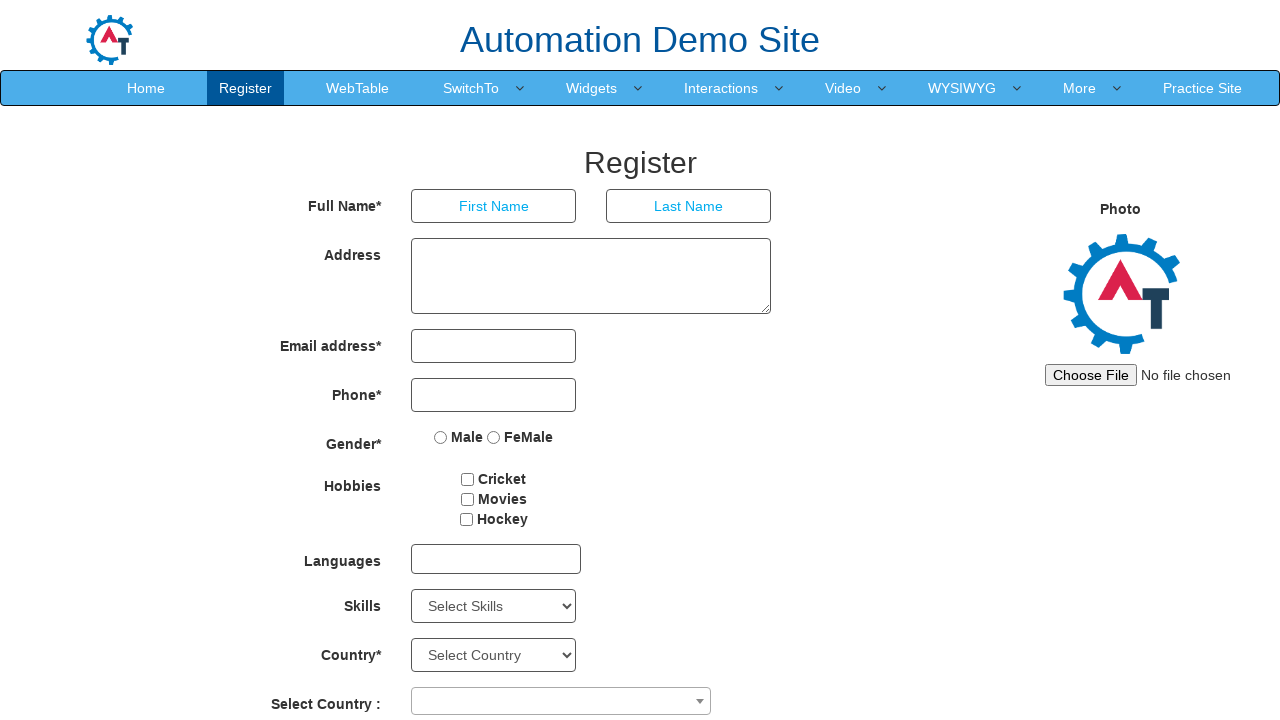

Clicked on the First Name field at (494, 206) on internal:attr=[placeholder="First Name"i]
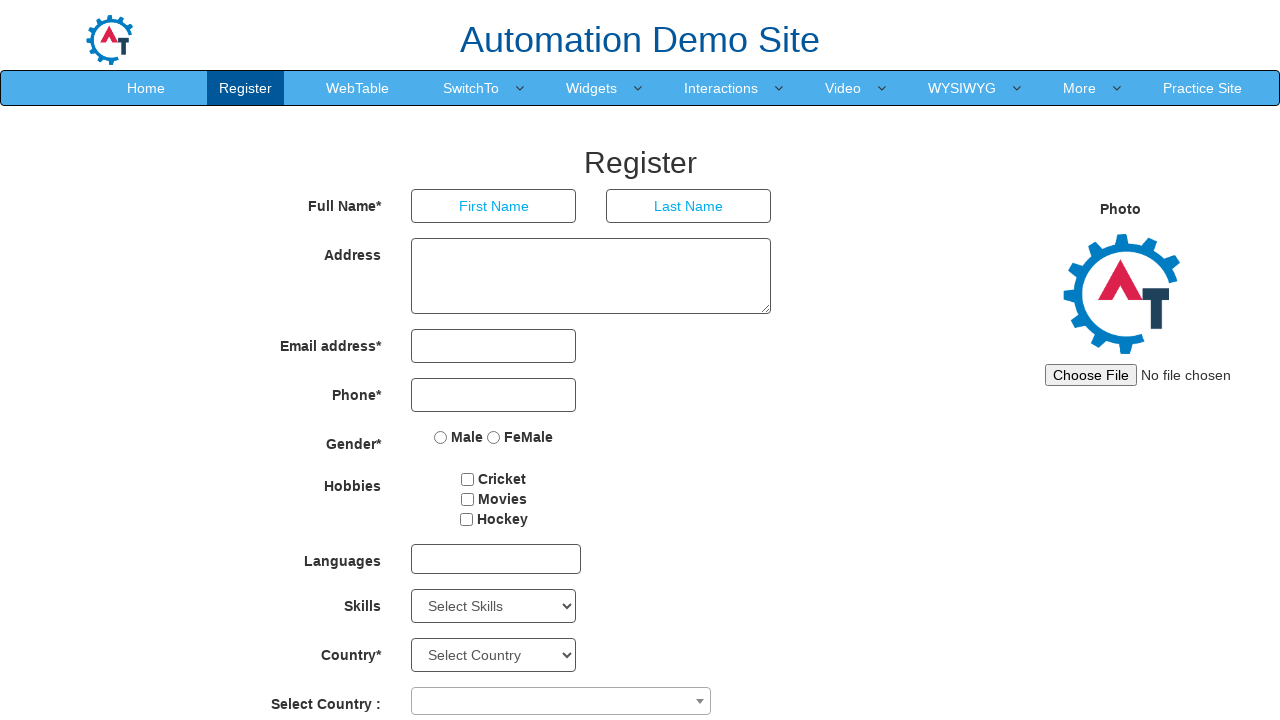

Typed 'Ahamed' into the First Name field using press_sequentially
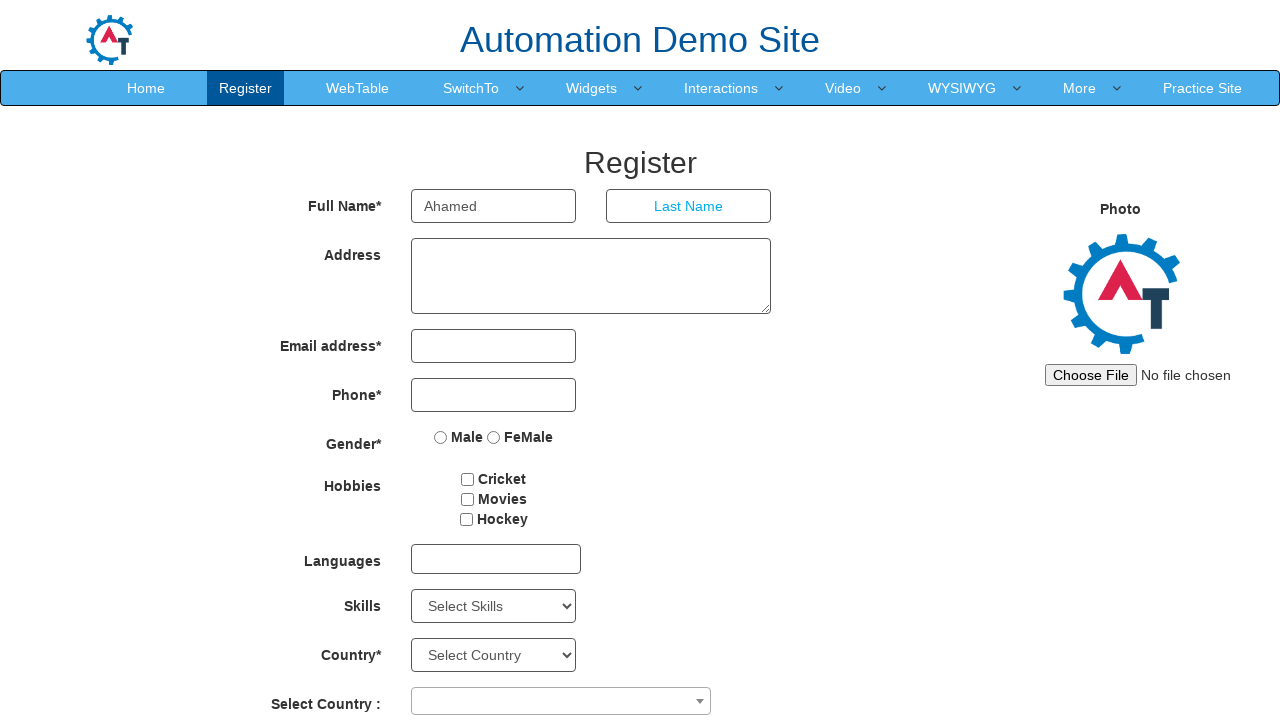

Navigated back from the registration page
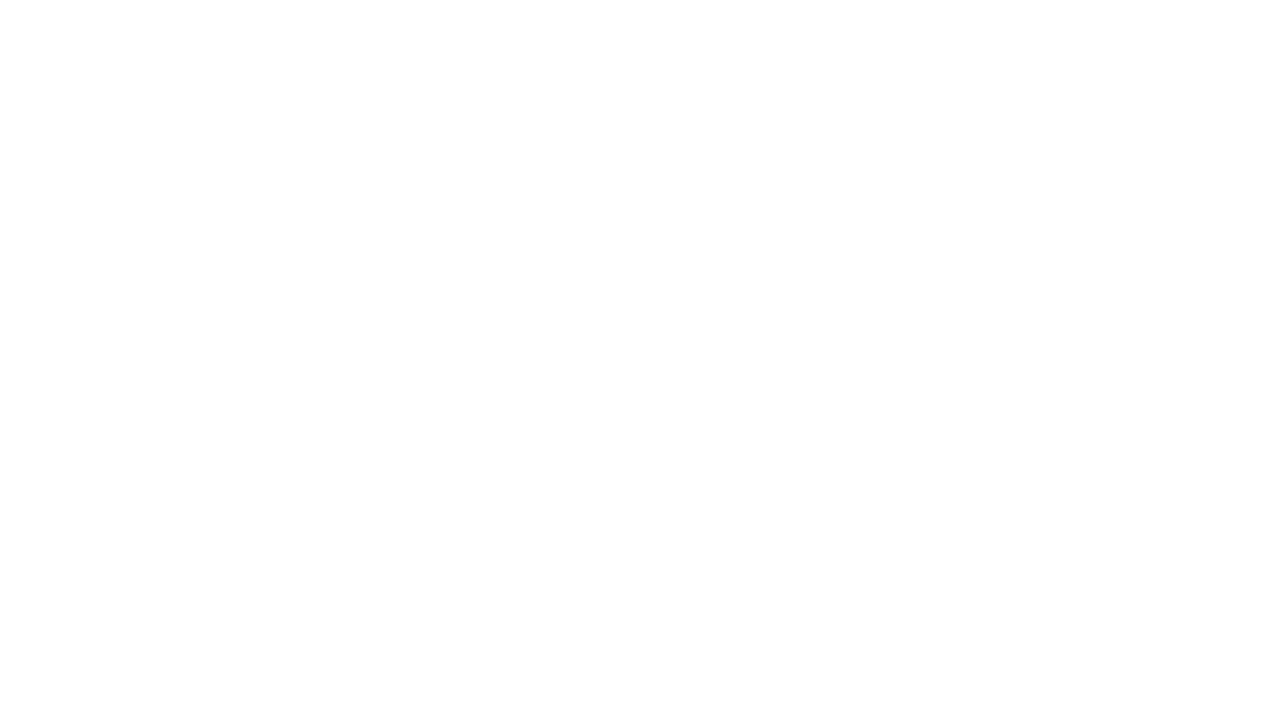

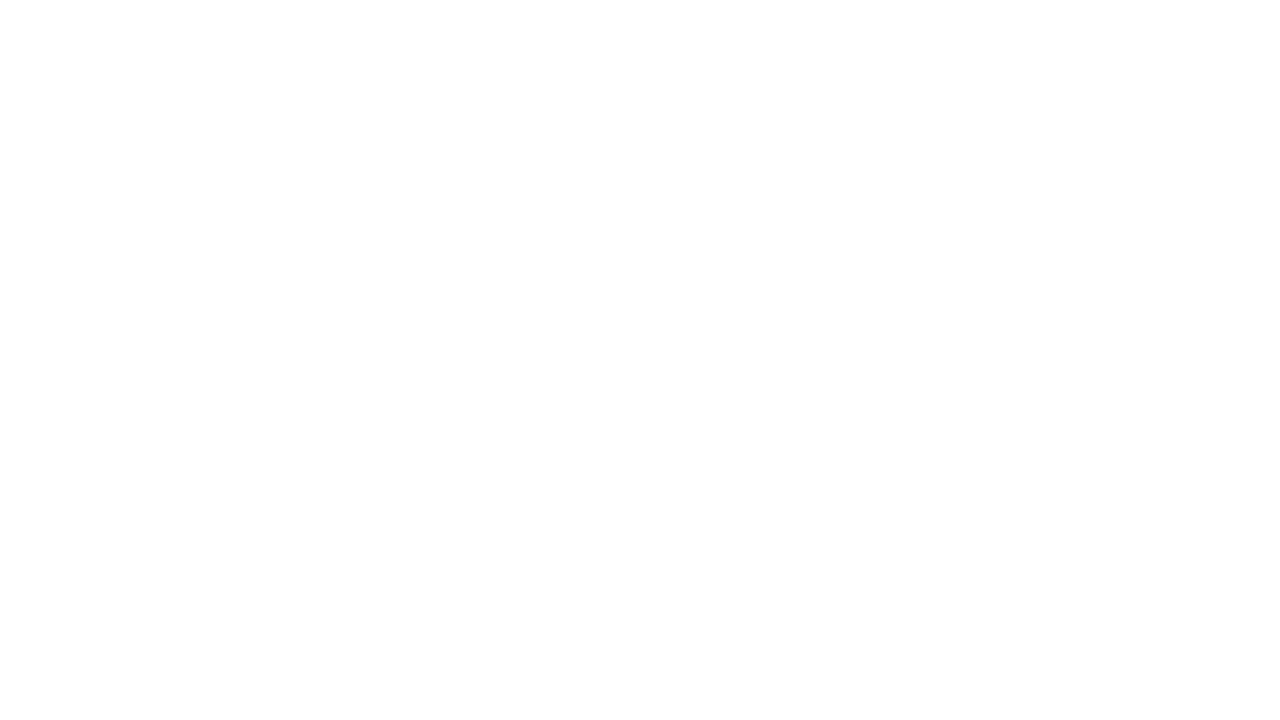